Creates 3 default todos and verifies they are visible on screen with correct count displayed

Starting URL: https://demo.playwright.dev/todomvc

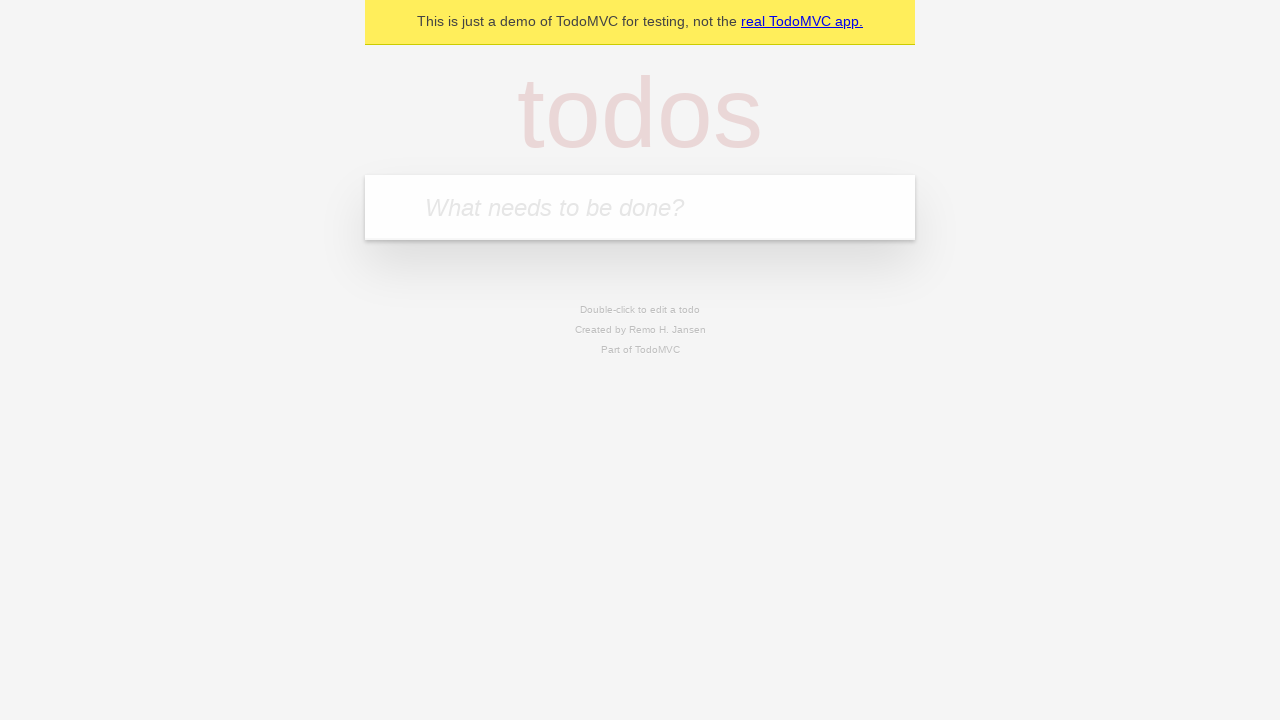

Filled todo input field with 'buy some cheese' on internal:attr=[placeholder="What needs to be done?"i]
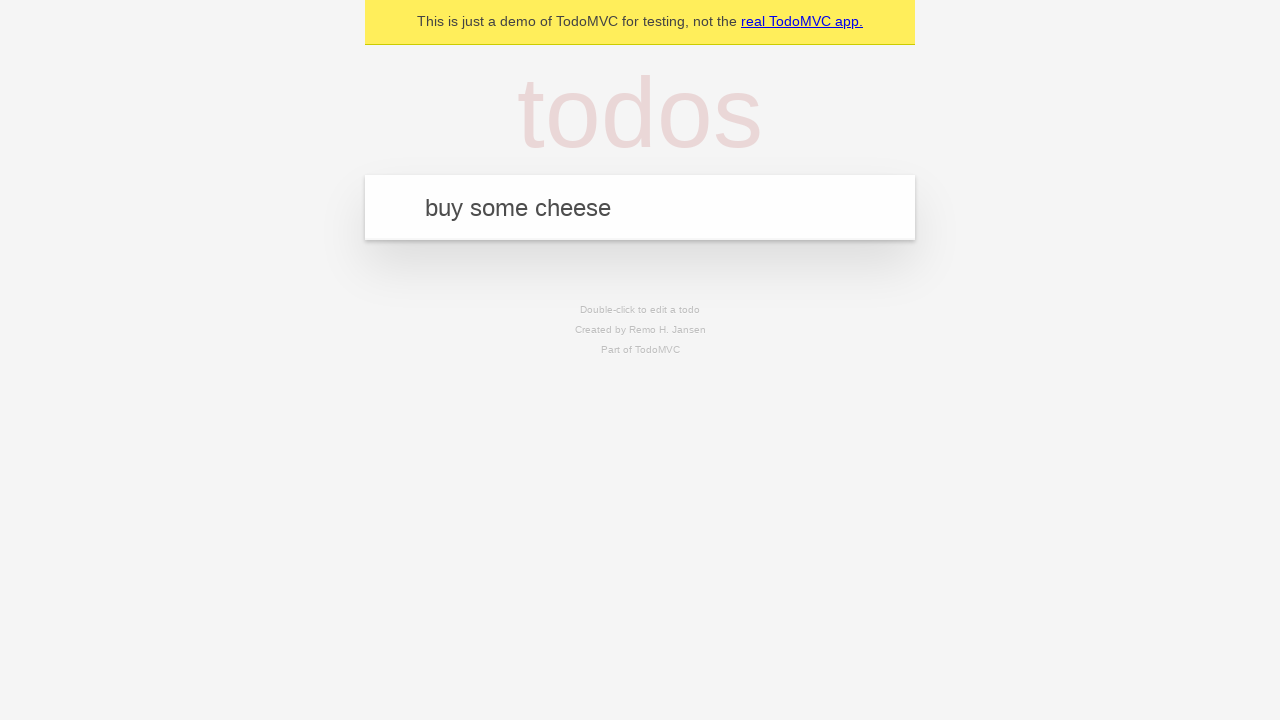

Pressed Enter to create todo 'buy some cheese' on internal:attr=[placeholder="What needs to be done?"i]
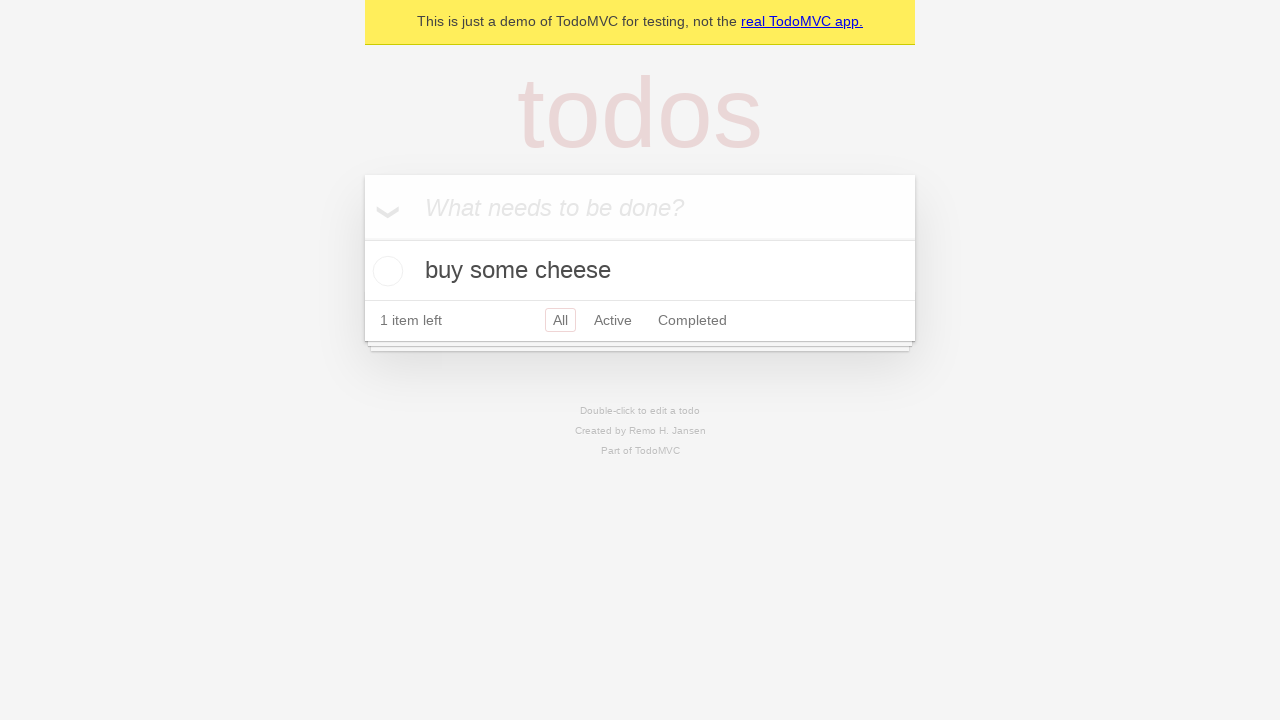

Filled todo input field with 'feed the cat' on internal:attr=[placeholder="What needs to be done?"i]
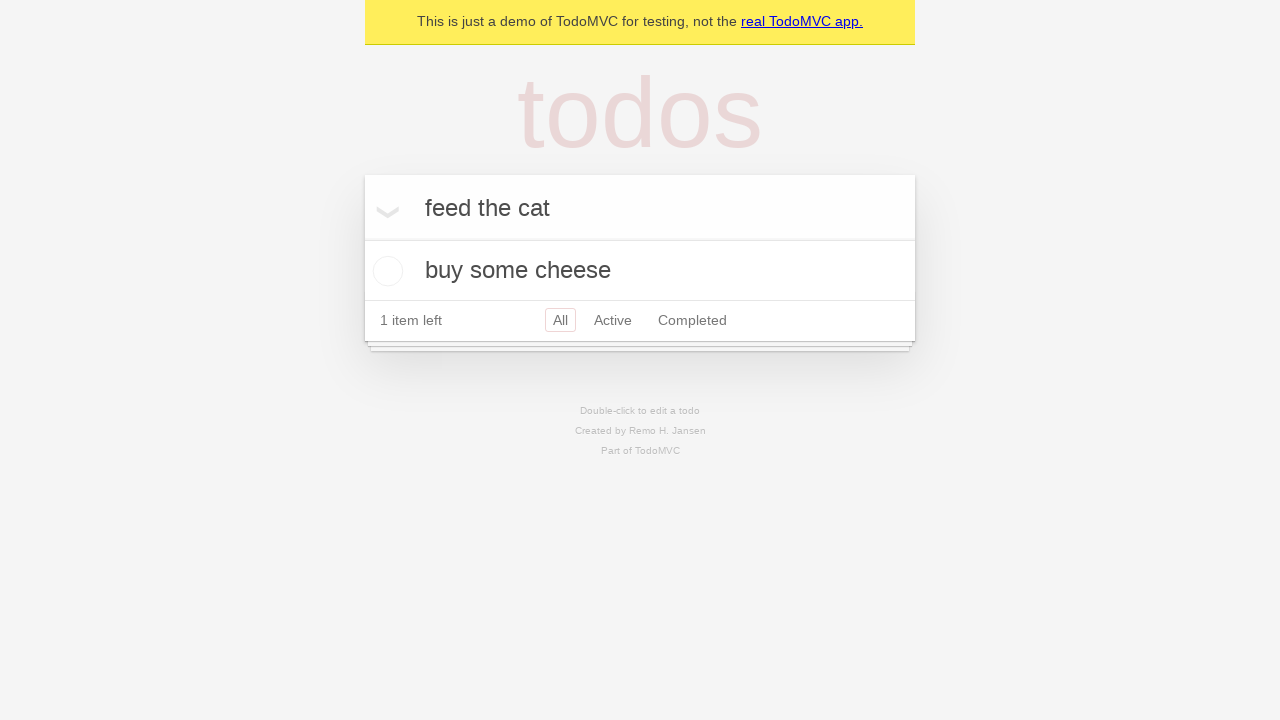

Pressed Enter to create todo 'feed the cat' on internal:attr=[placeholder="What needs to be done?"i]
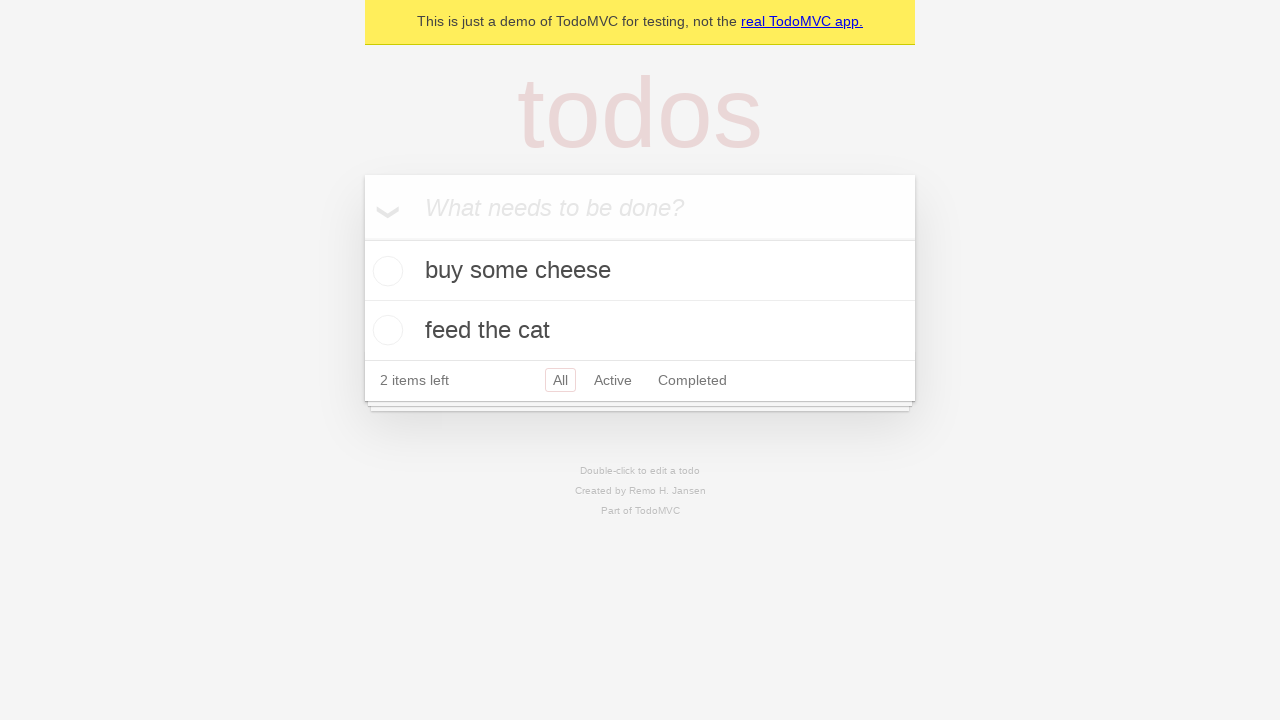

Filled todo input field with 'book a doctors appointment' on internal:attr=[placeholder="What needs to be done?"i]
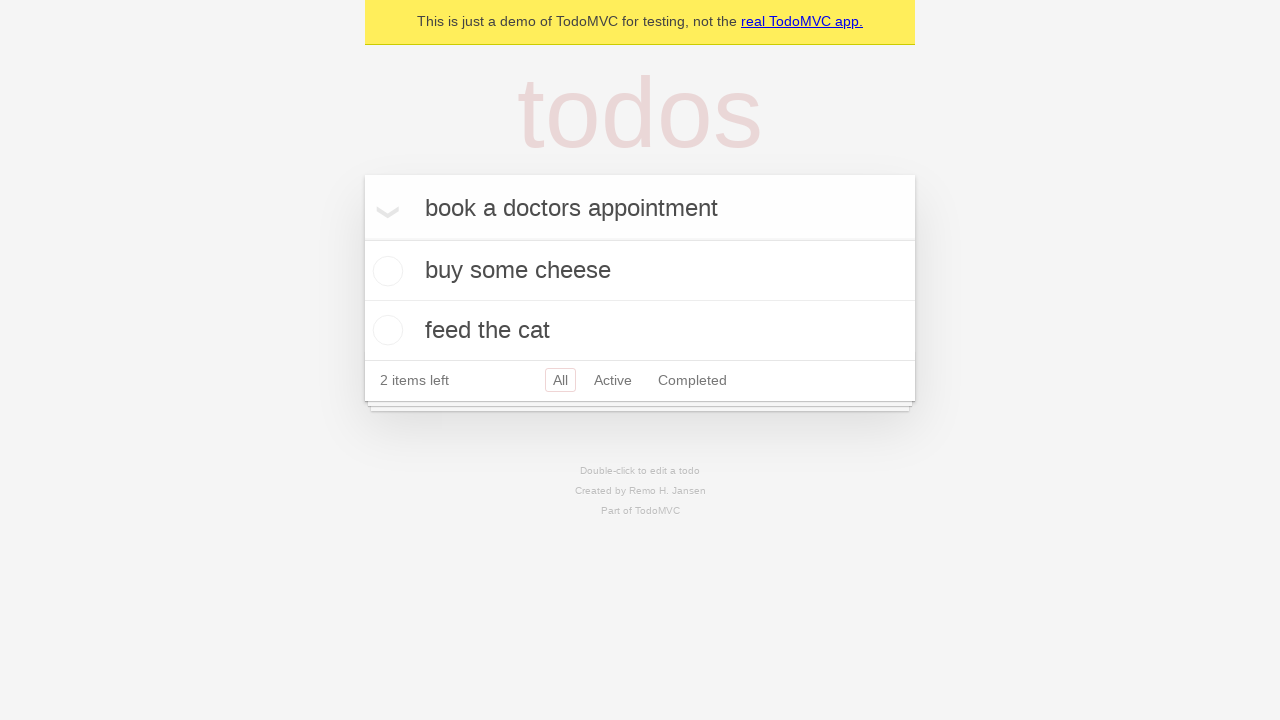

Pressed Enter to create todo 'book a doctors appointment' on internal:attr=[placeholder="What needs to be done?"i]
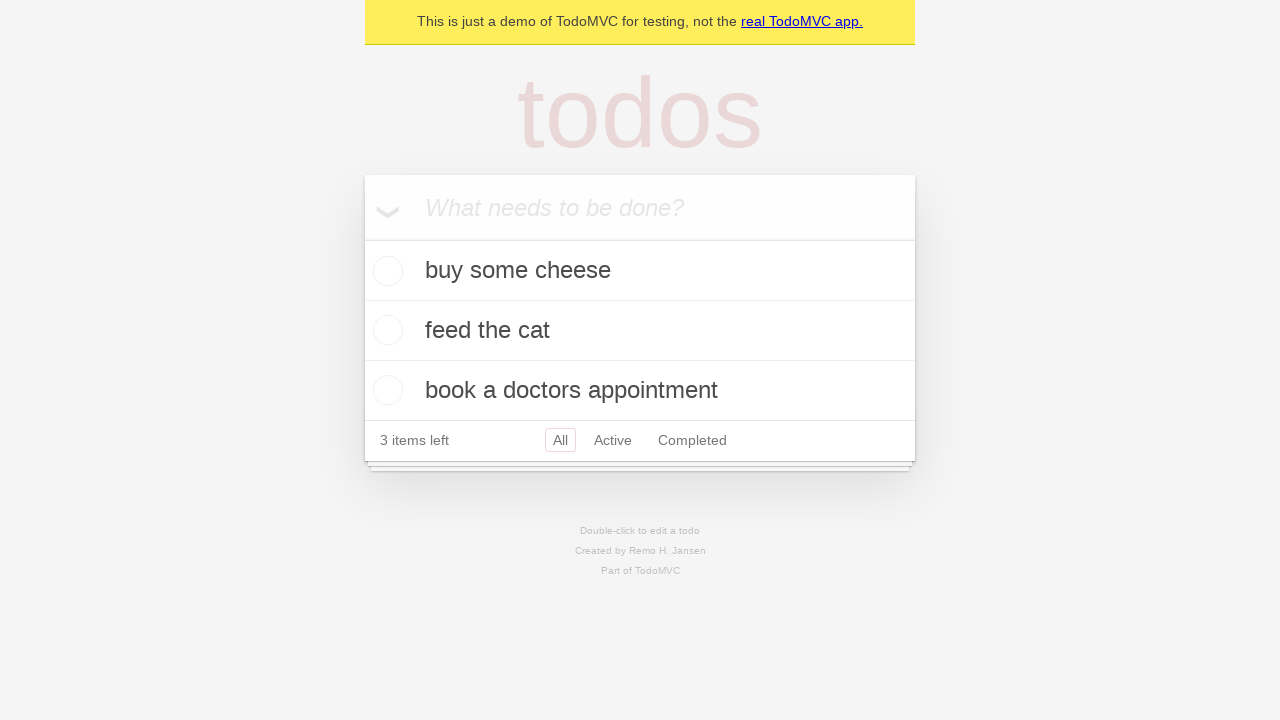

Verified that todo count displays '3 items left'
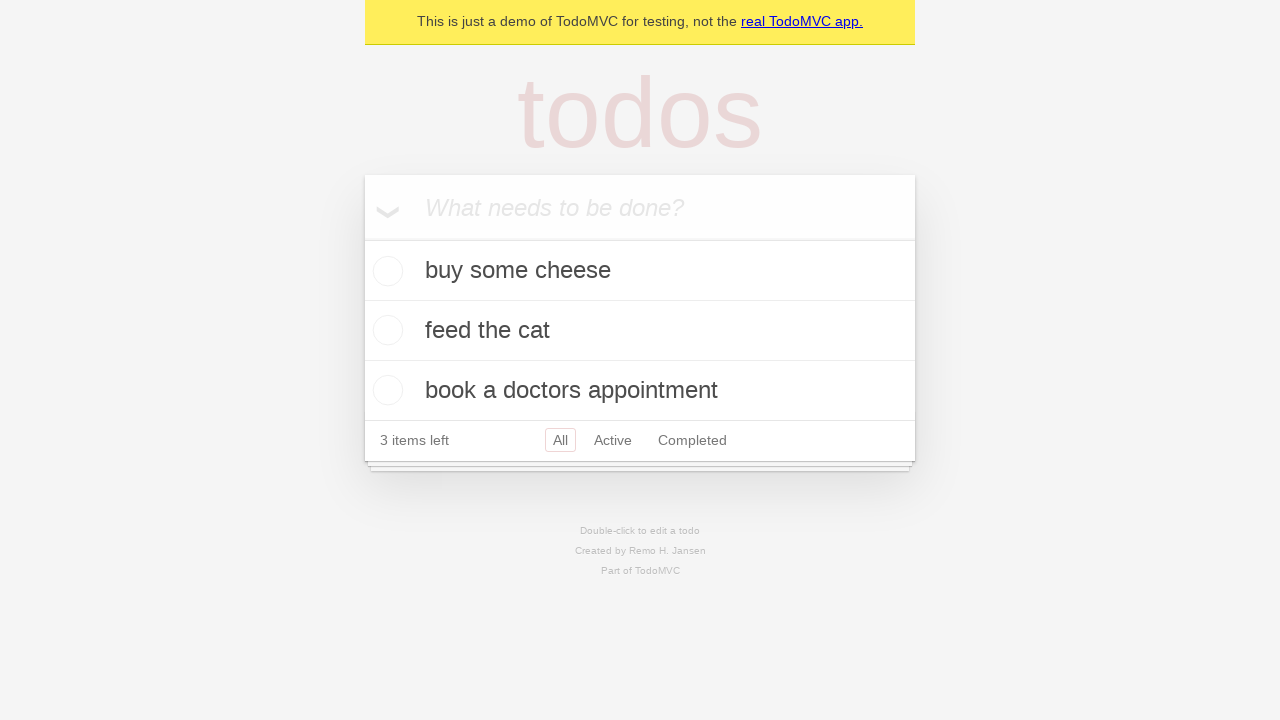

Verified that all 3 todo titles are visible on screen
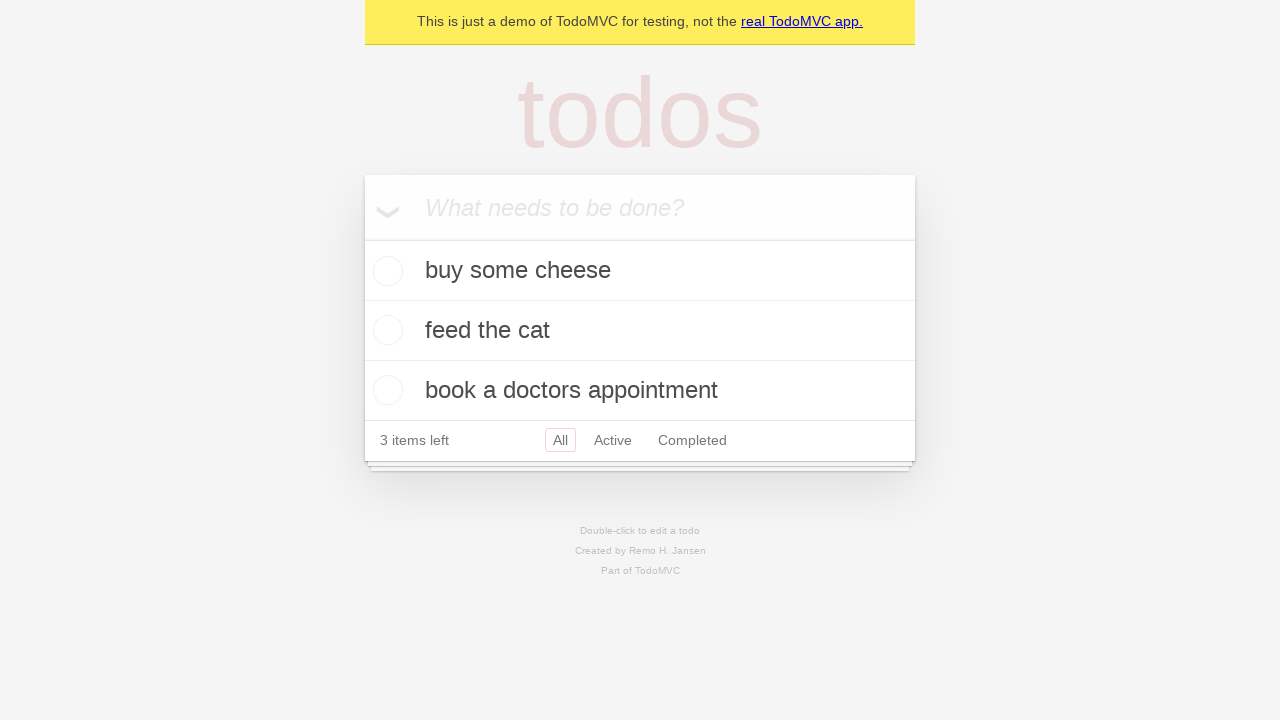

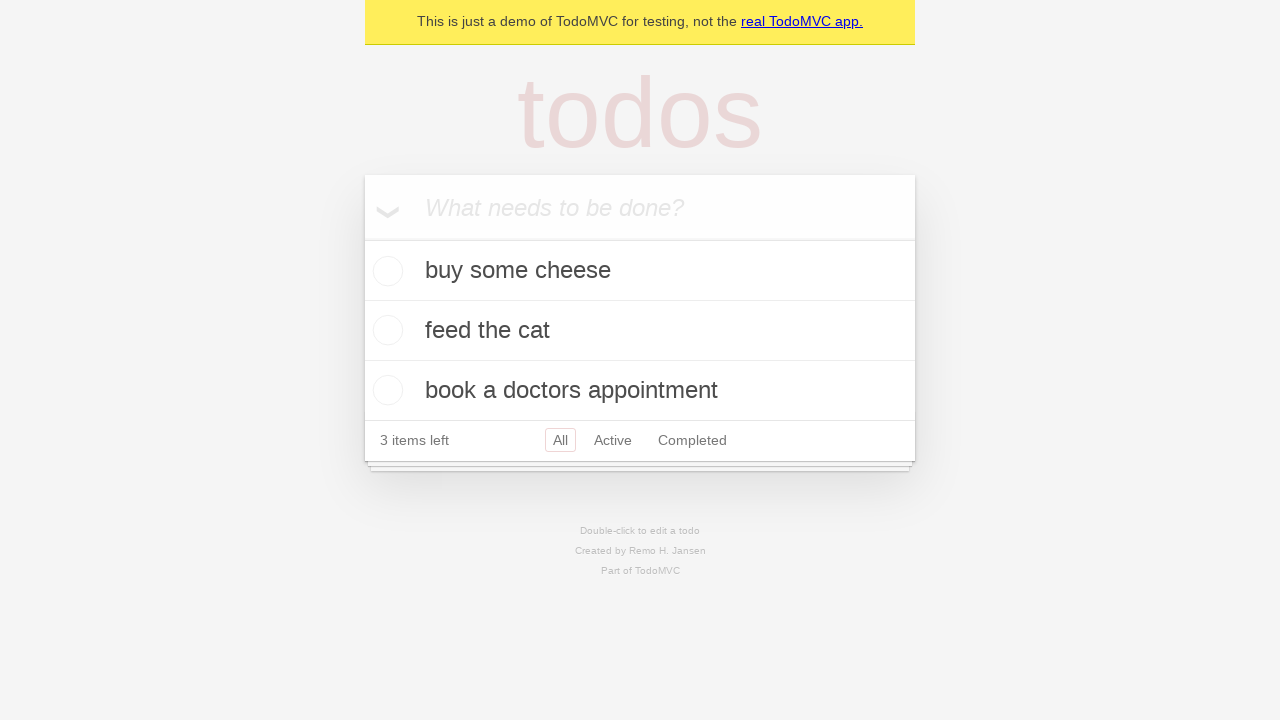